Navigates to a Selenium course content page, expands a section by clicking on a heading, and clicks on a link to download a resume PDF.

Starting URL: http://greenstech.in/selenium-course-content.html

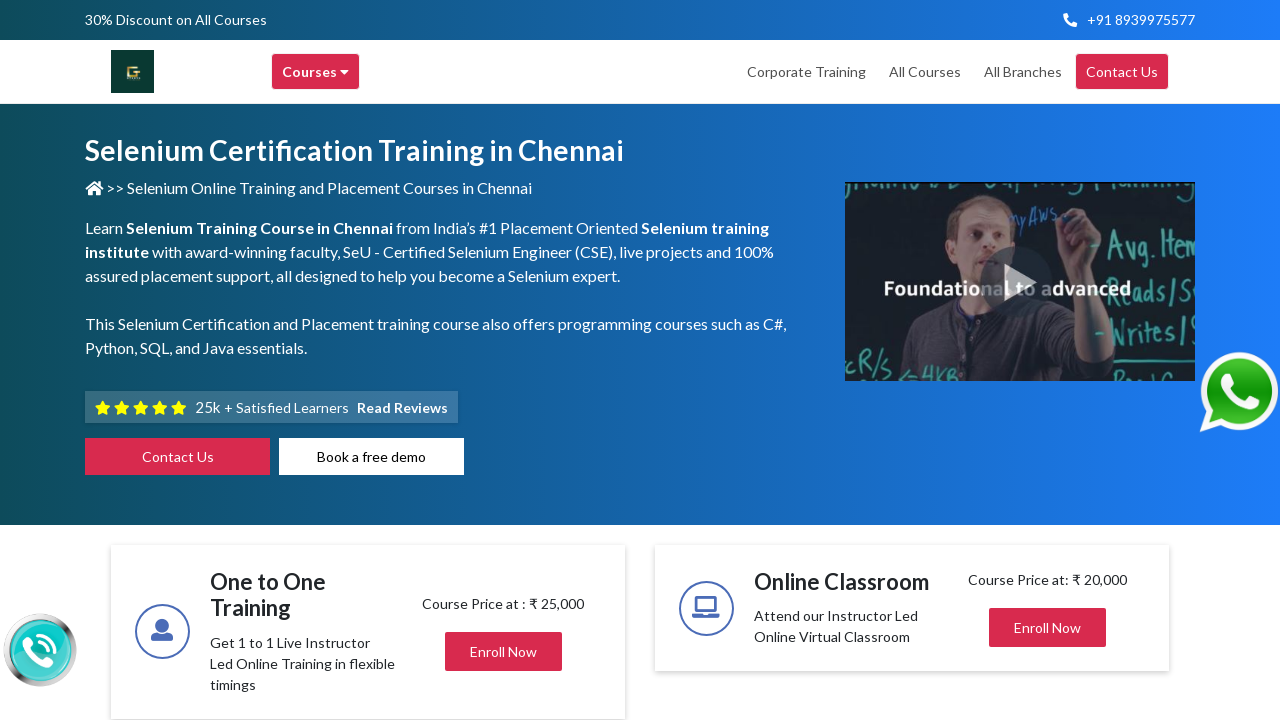

Navigated to Selenium course content page
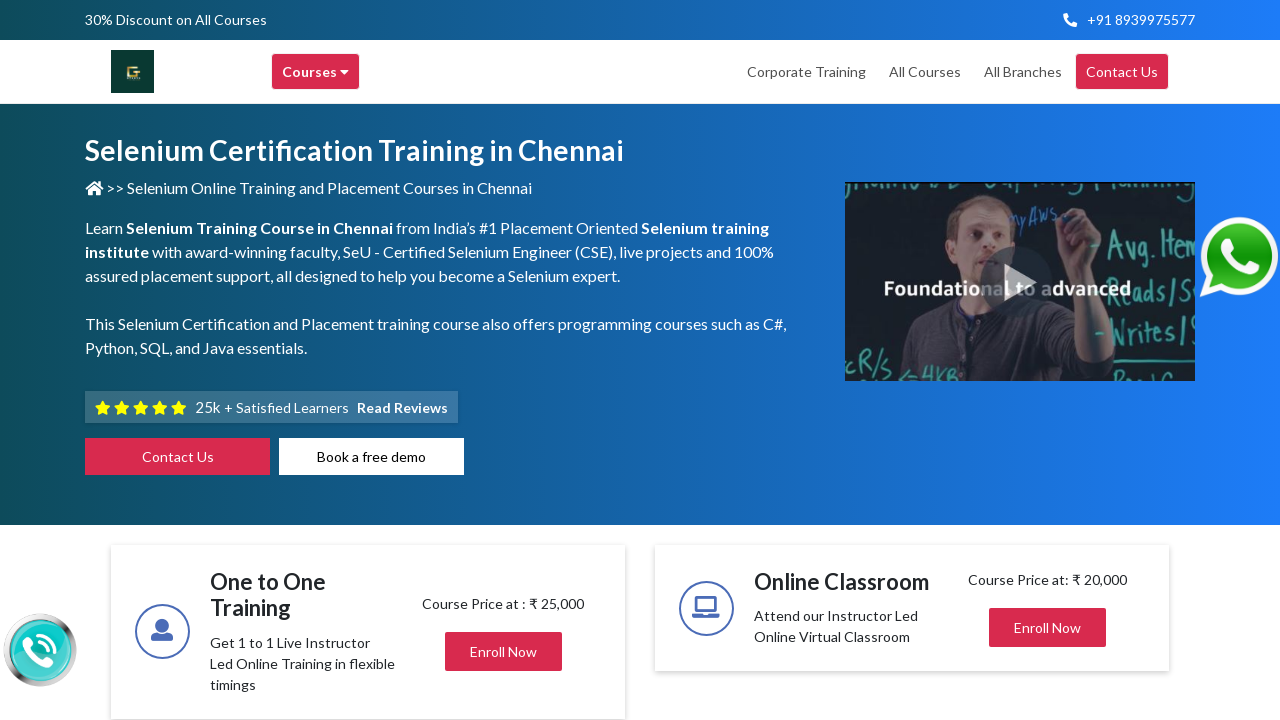

Clicked on heading to expand section at (1048, 360) on xpath=//div[@id='heading201']
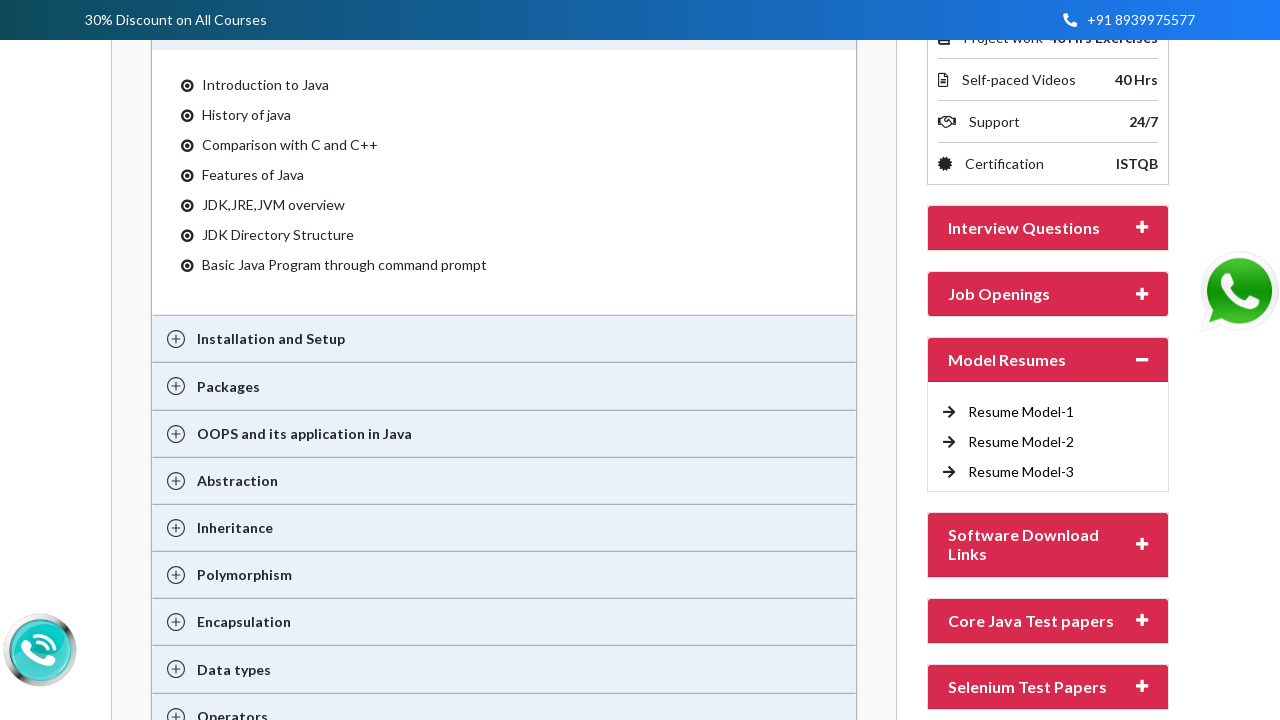

Waited for section to expand
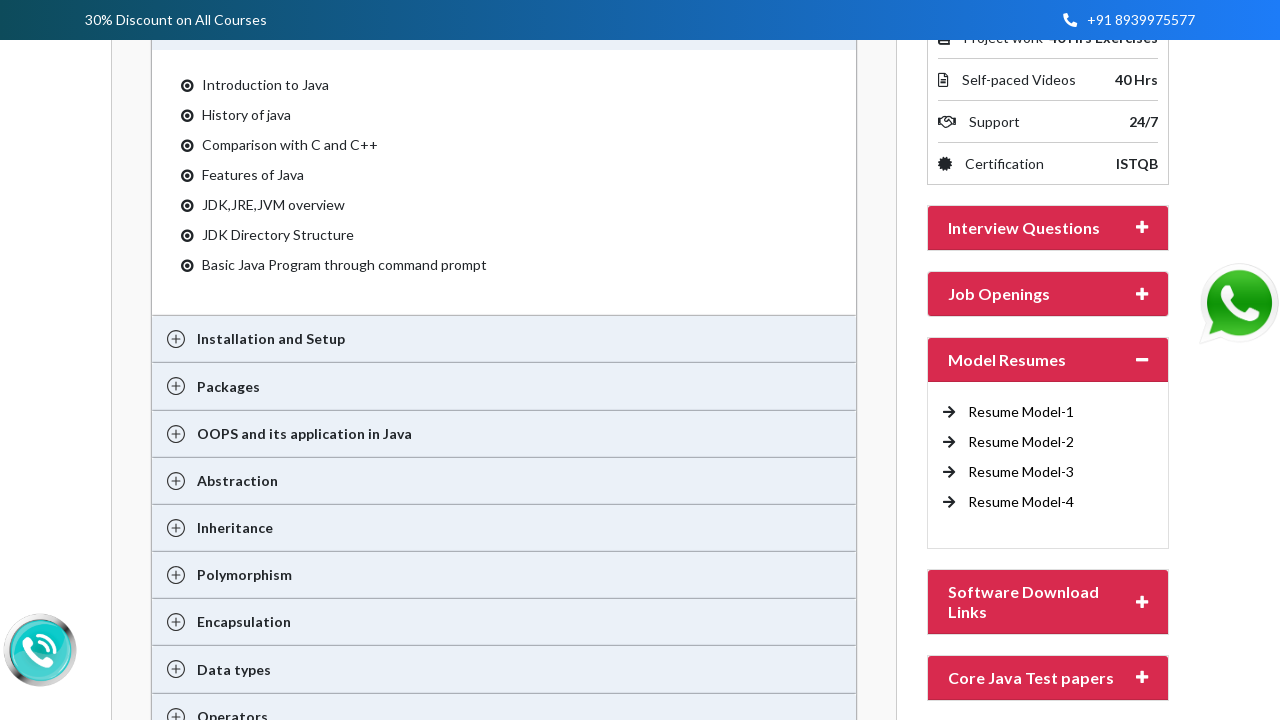

Clicked on resume PDF download link at (1021, 412) on xpath=//a[@href='http://traininginchennai.in/Fresher_Selenium_Resume.pdf']
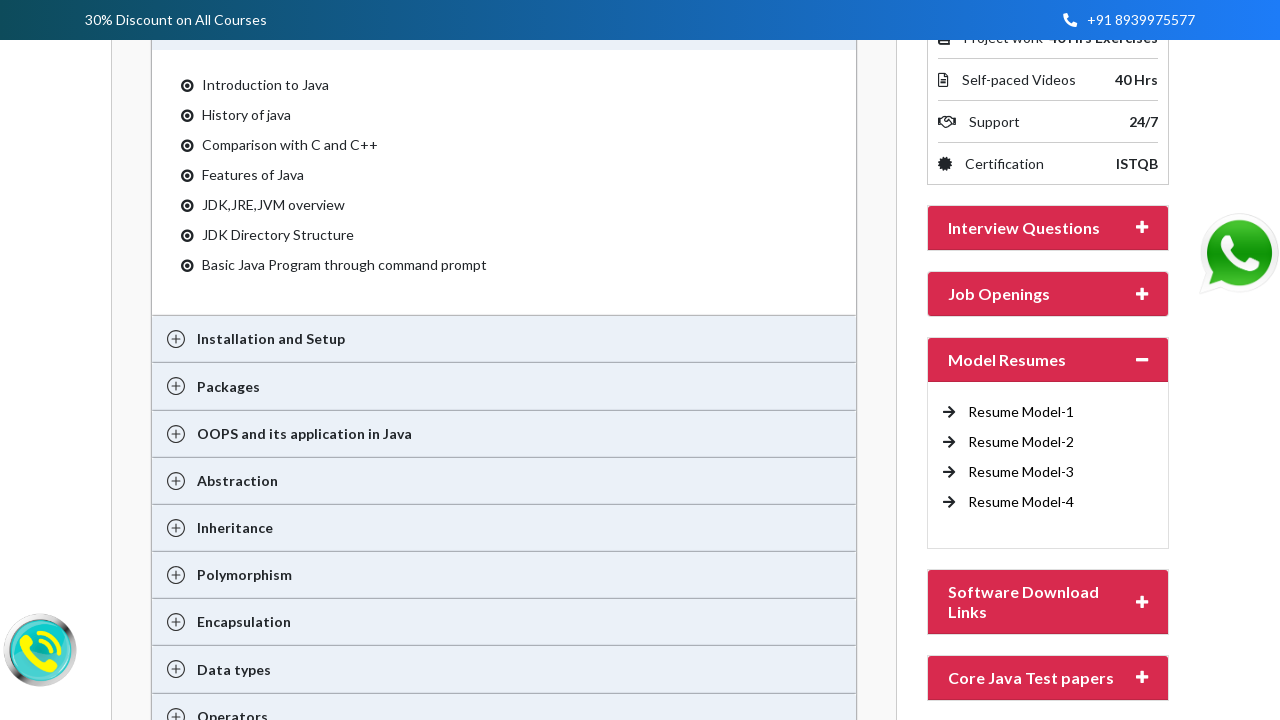

Waited for PDF download to initiate
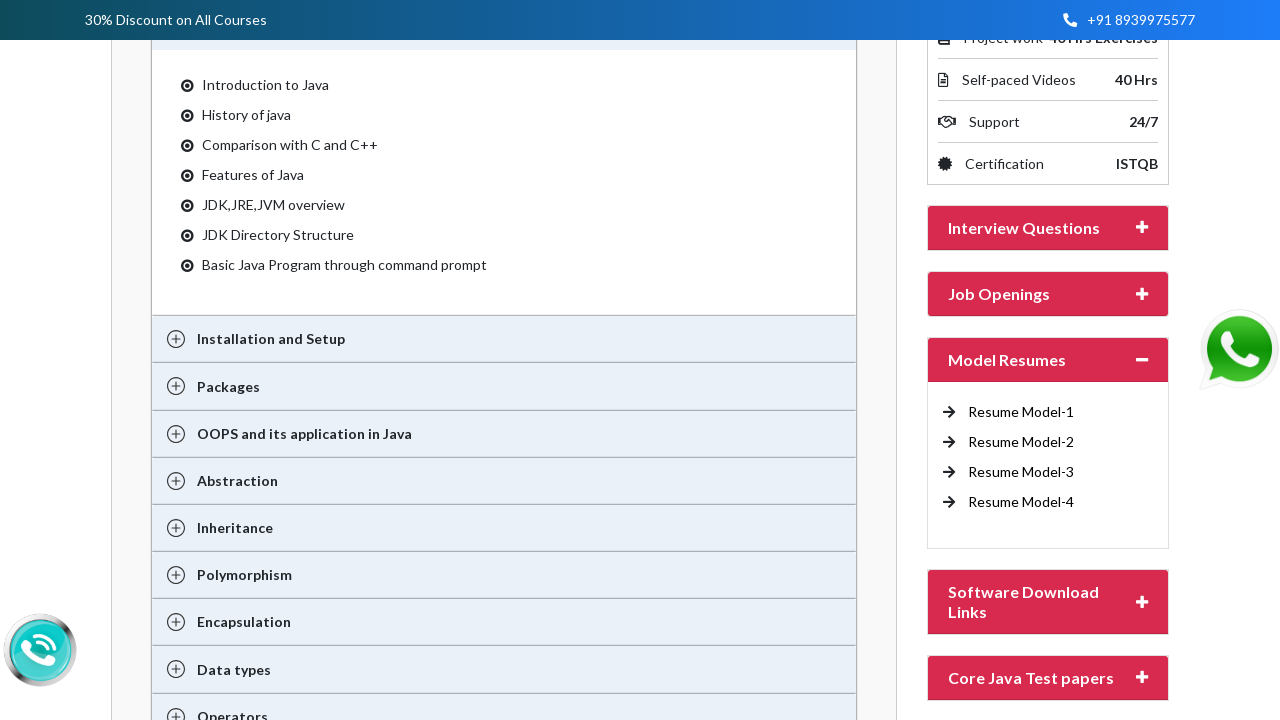

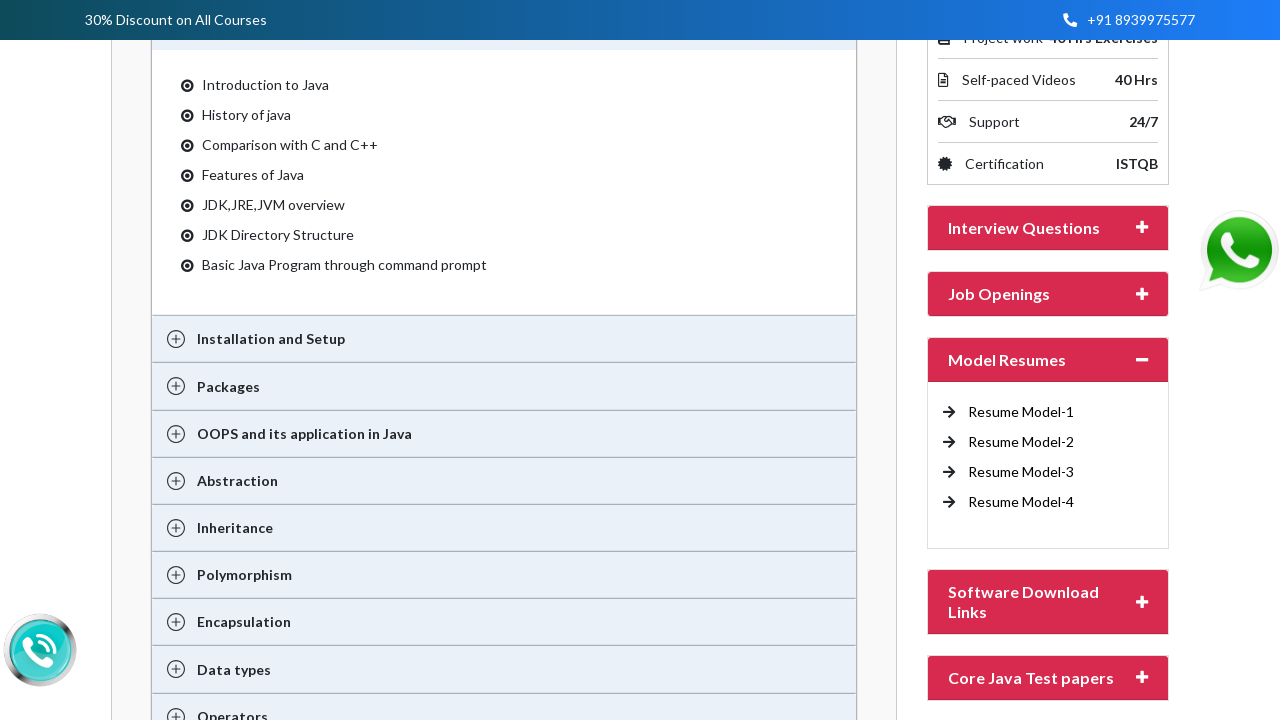